Tests JavaScript Confirm dialog functionality by clicking a button that triggers a confirm dialog, accepting it, and verifying the result message

Starting URL: https://the-internet.herokuapp.com/javascript_alerts

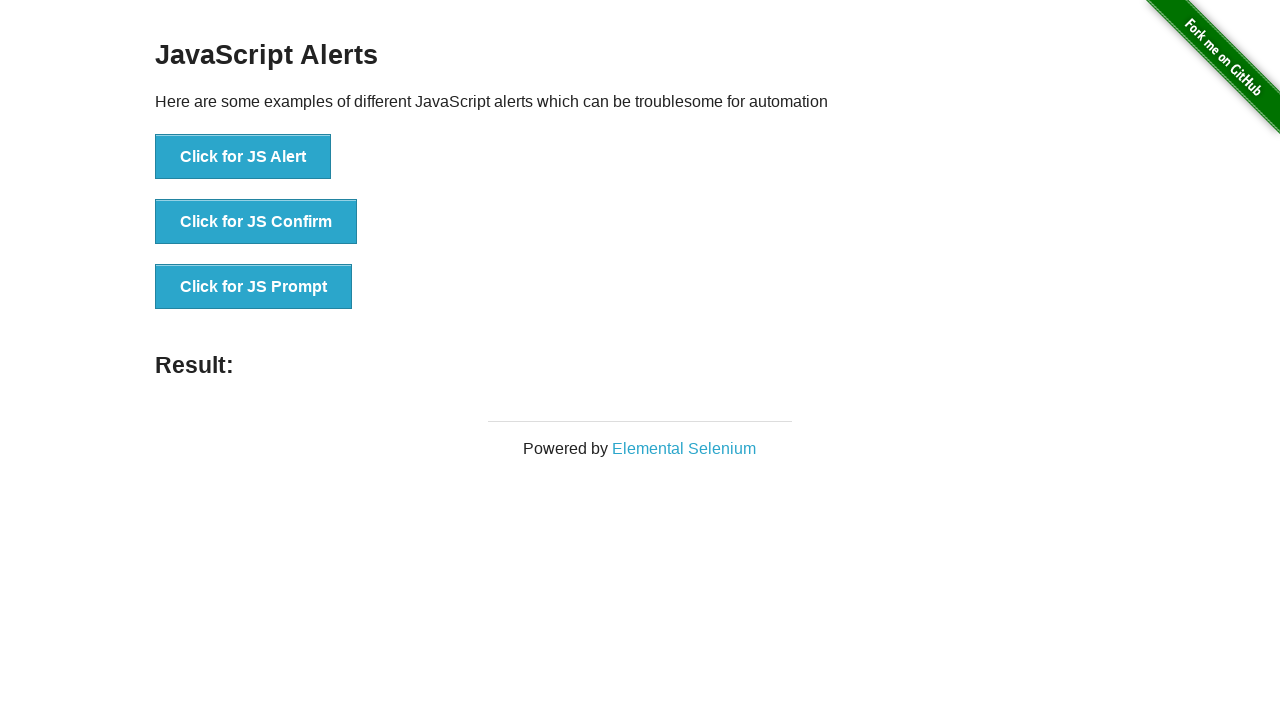

Set up dialog handler to accept confirm dialogs
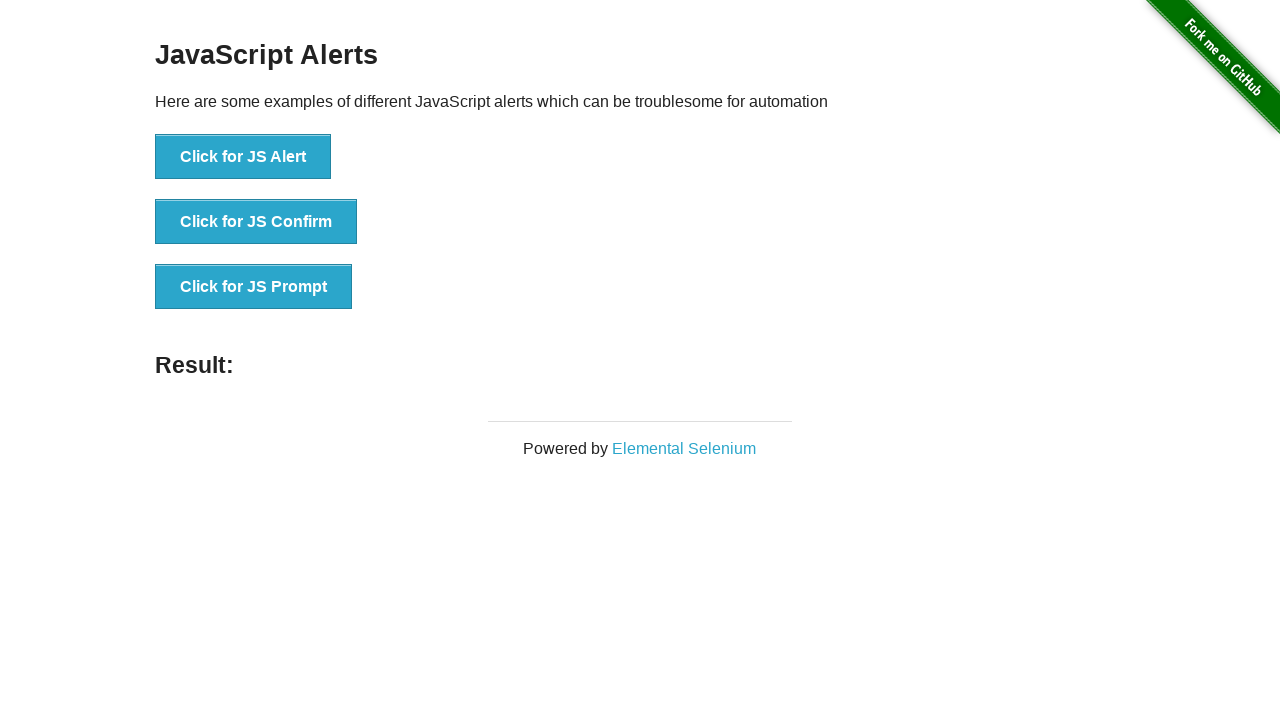

Clicked button to trigger JS Confirm dialog at (256, 222) on text=Click for JS Confirm
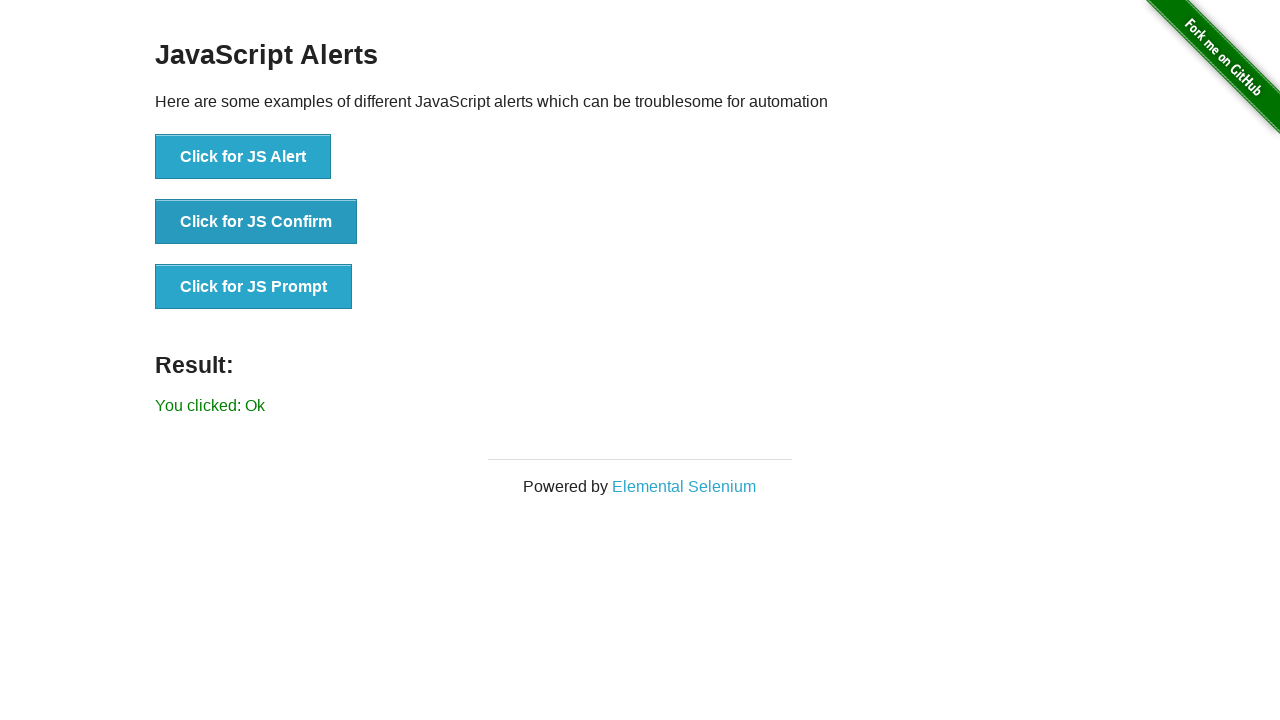

Result message element loaded
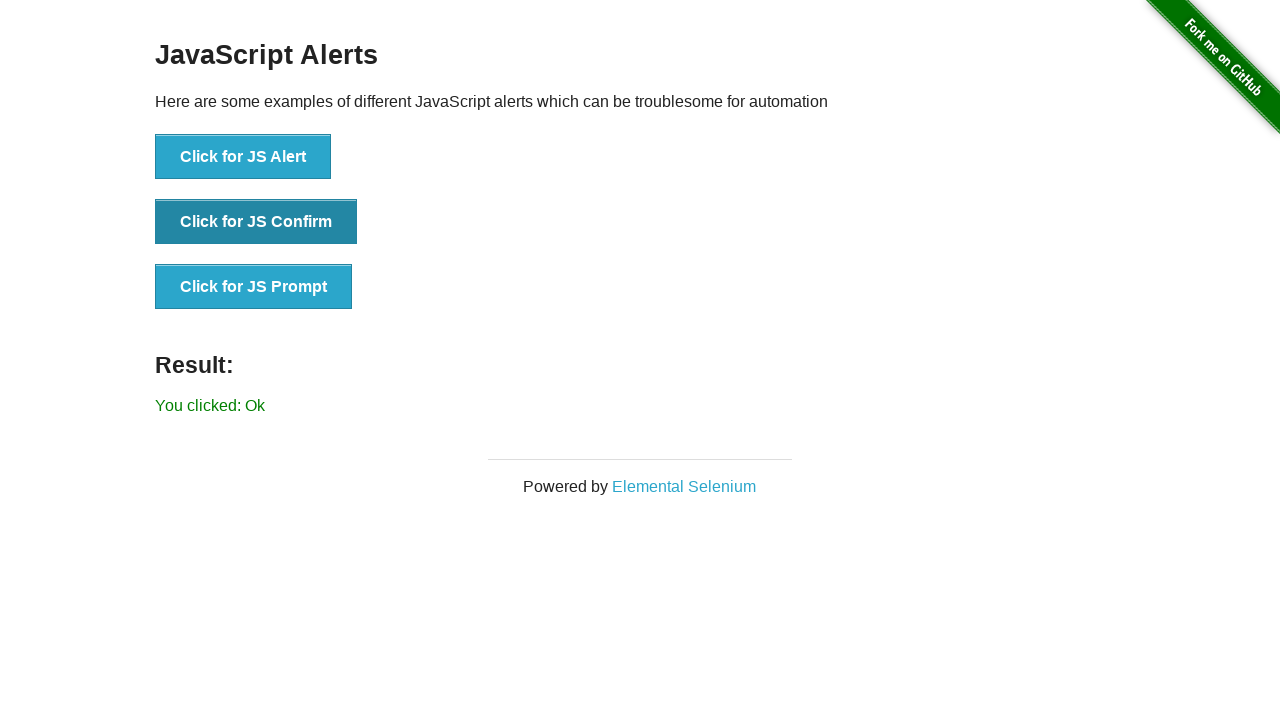

Retrieved result text: 'You clicked: Ok'
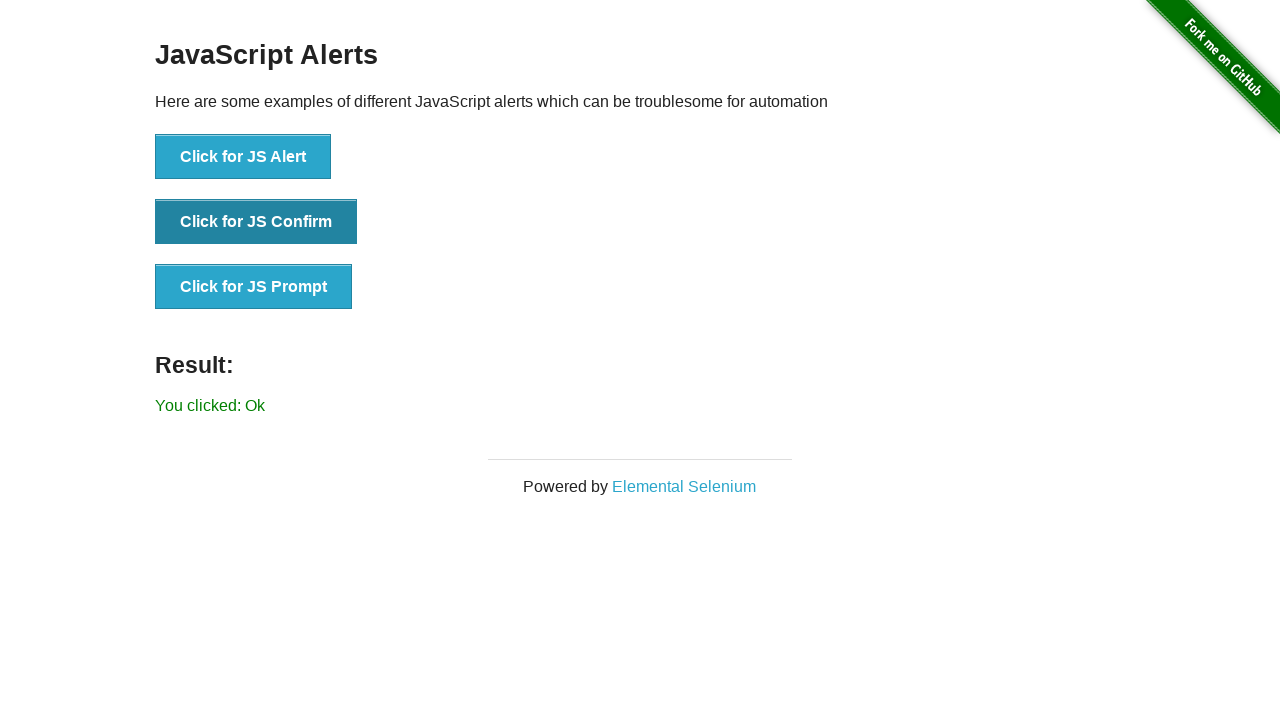

Verified result message contains 'You clicked: Ok'
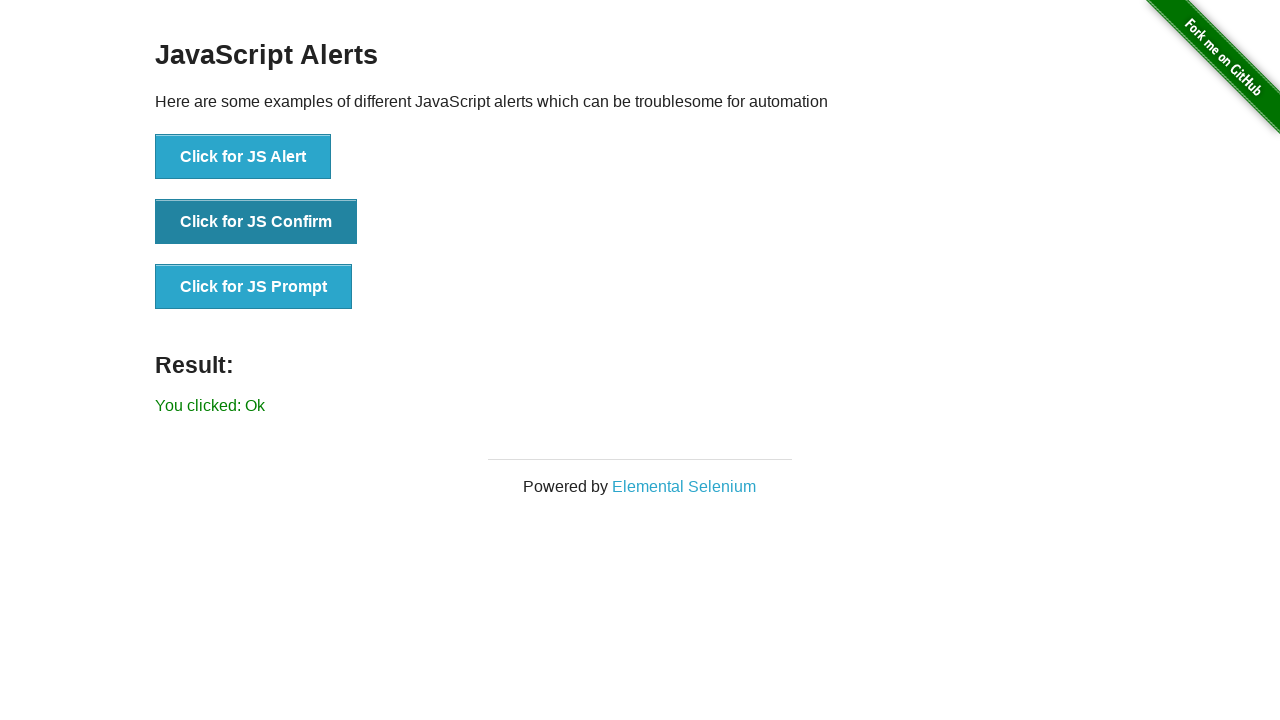

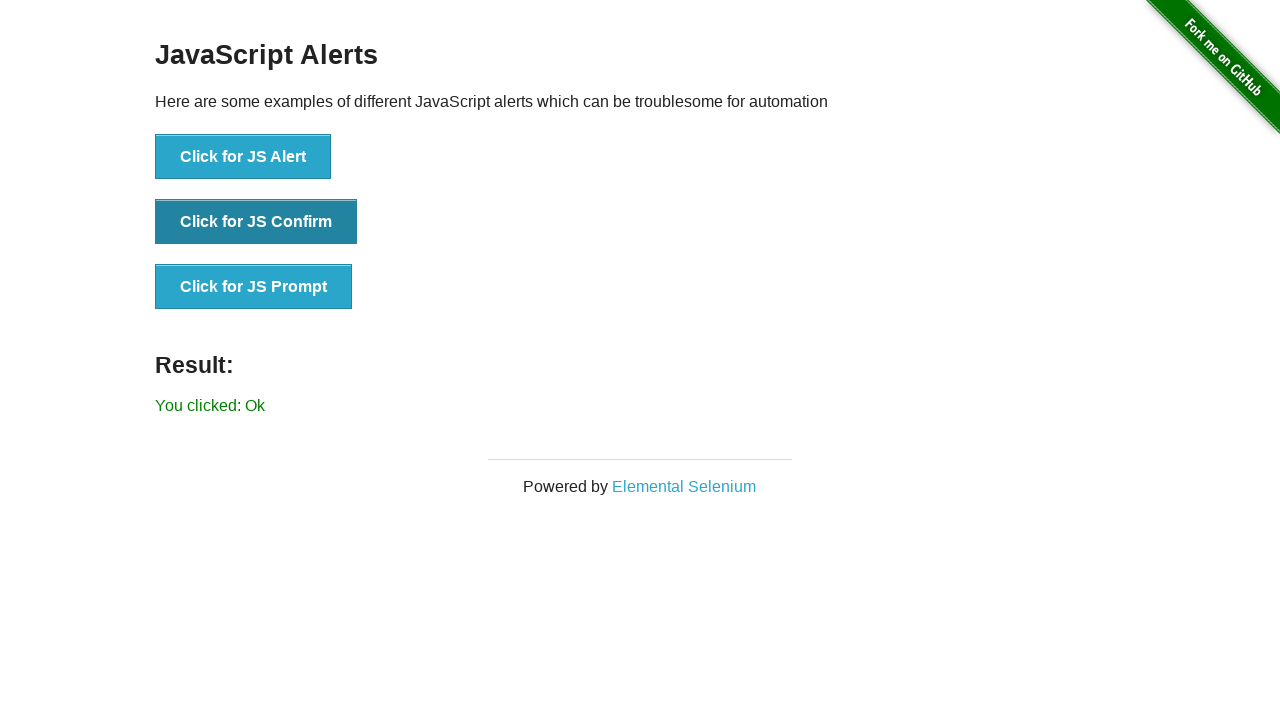